Tests drag and drop functionality by dragging a source element to a target drop zone and verifying a new element is created

Starting URL: https://mdn.github.io/dom-examples/drag-and-drop/copy-move-DataTransfer.html

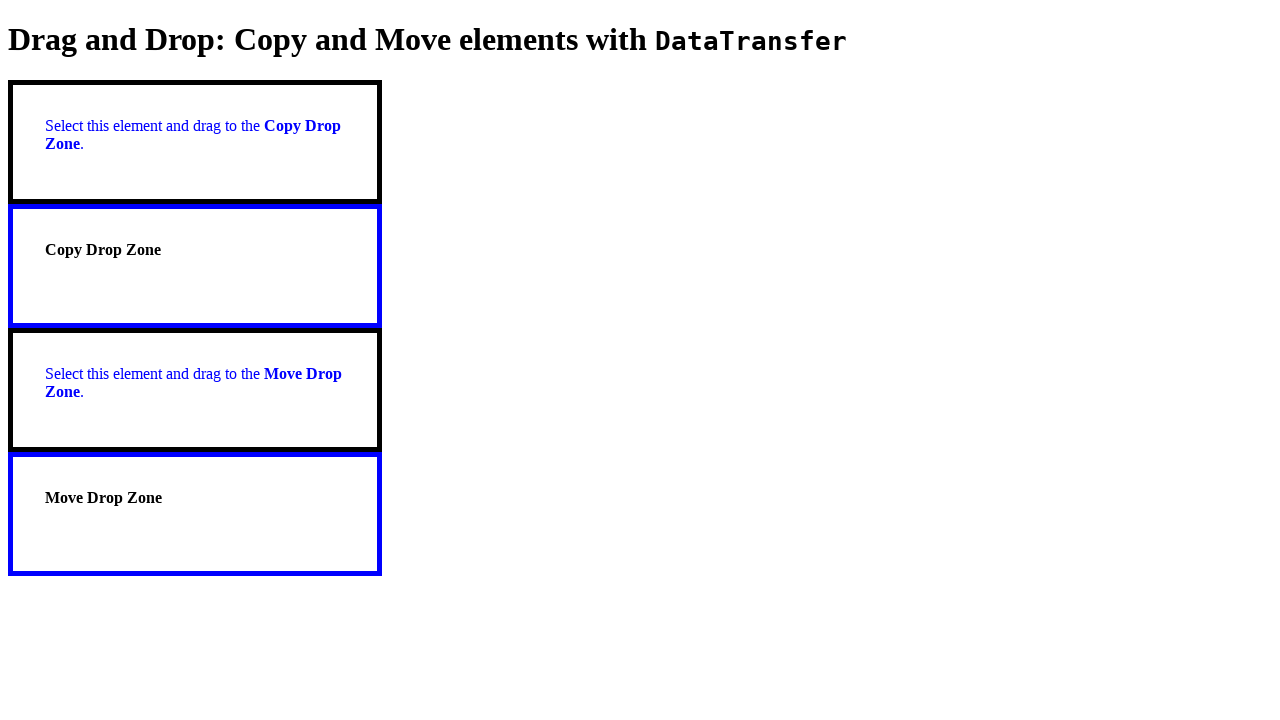

Located source element with ID 'src_copy'
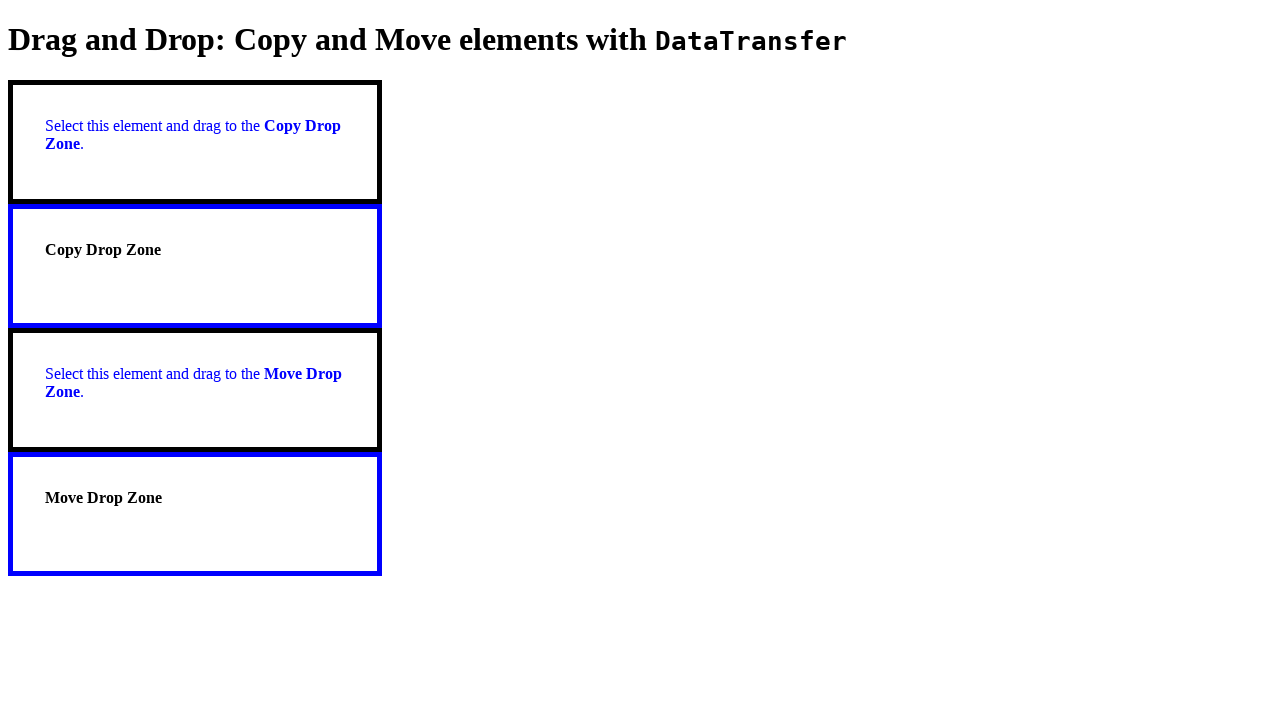

Located target drop zone with ID 'dest_copy'
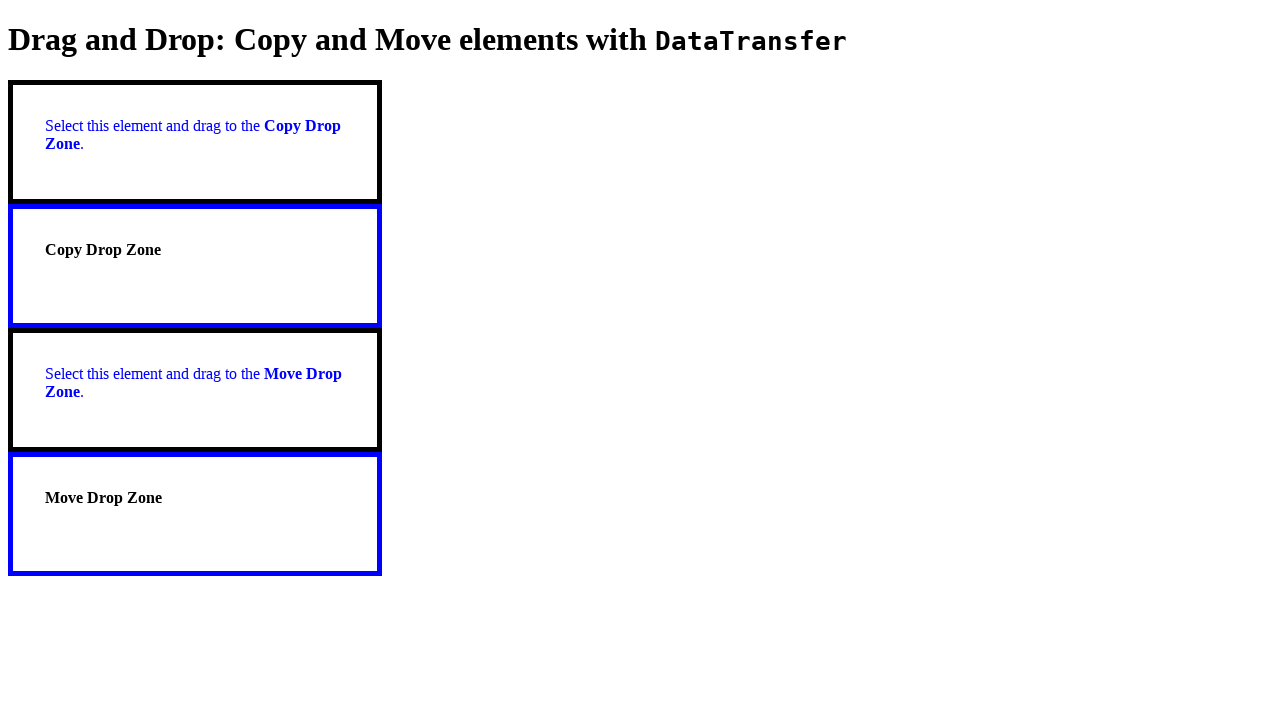

Dragged source element to target drop zone at (195, 266)
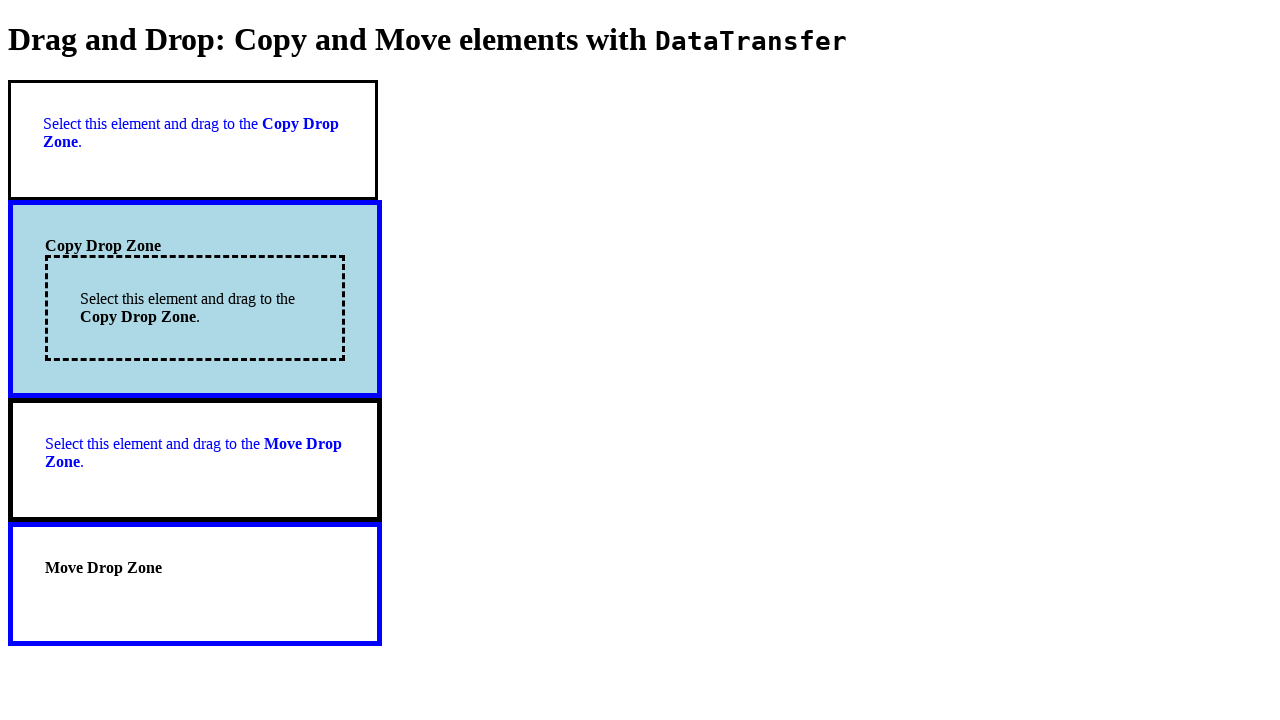

Waited 1 second for drag and drop operation to complete
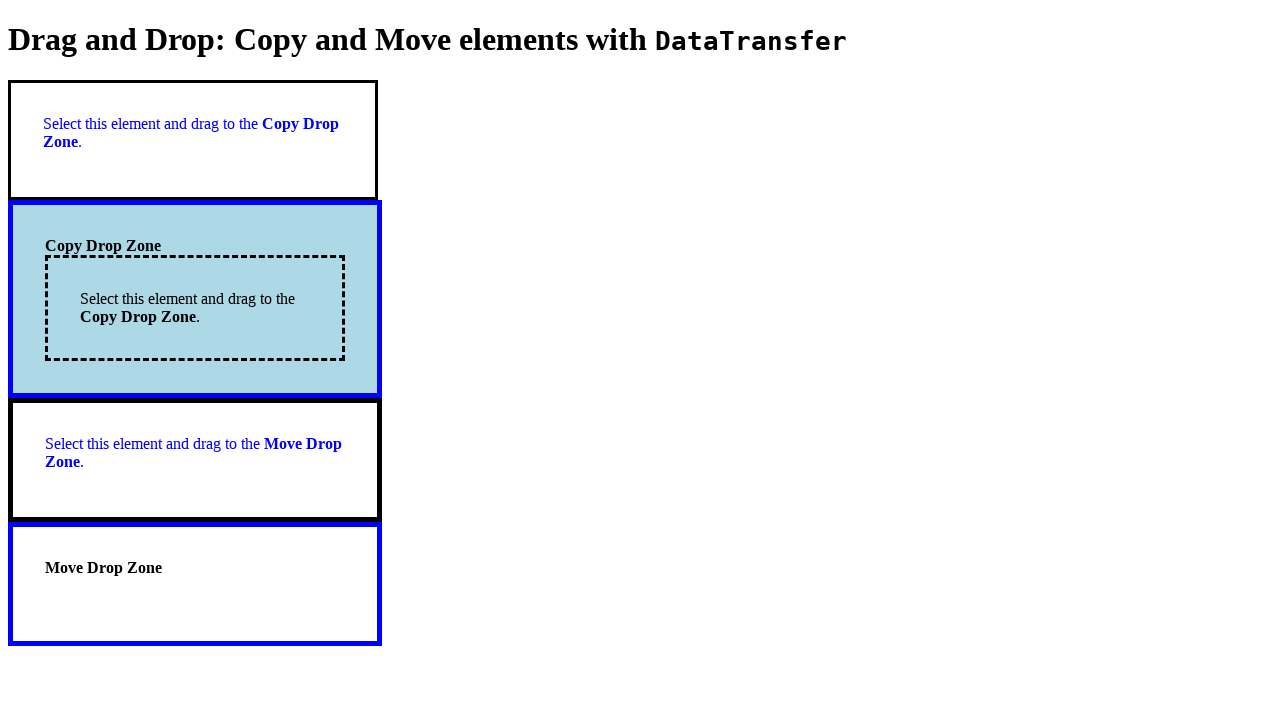

Located newly created element with ID 'newId'
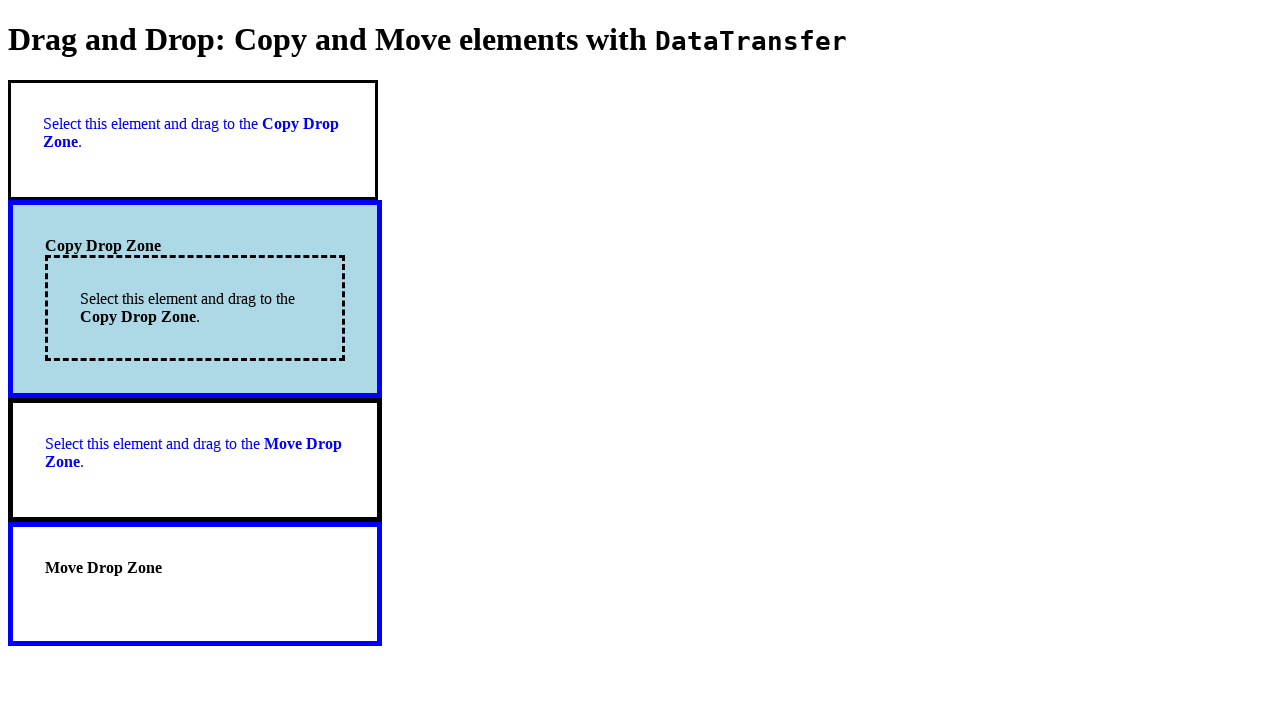

Verified new element is visible - drag and drop successful
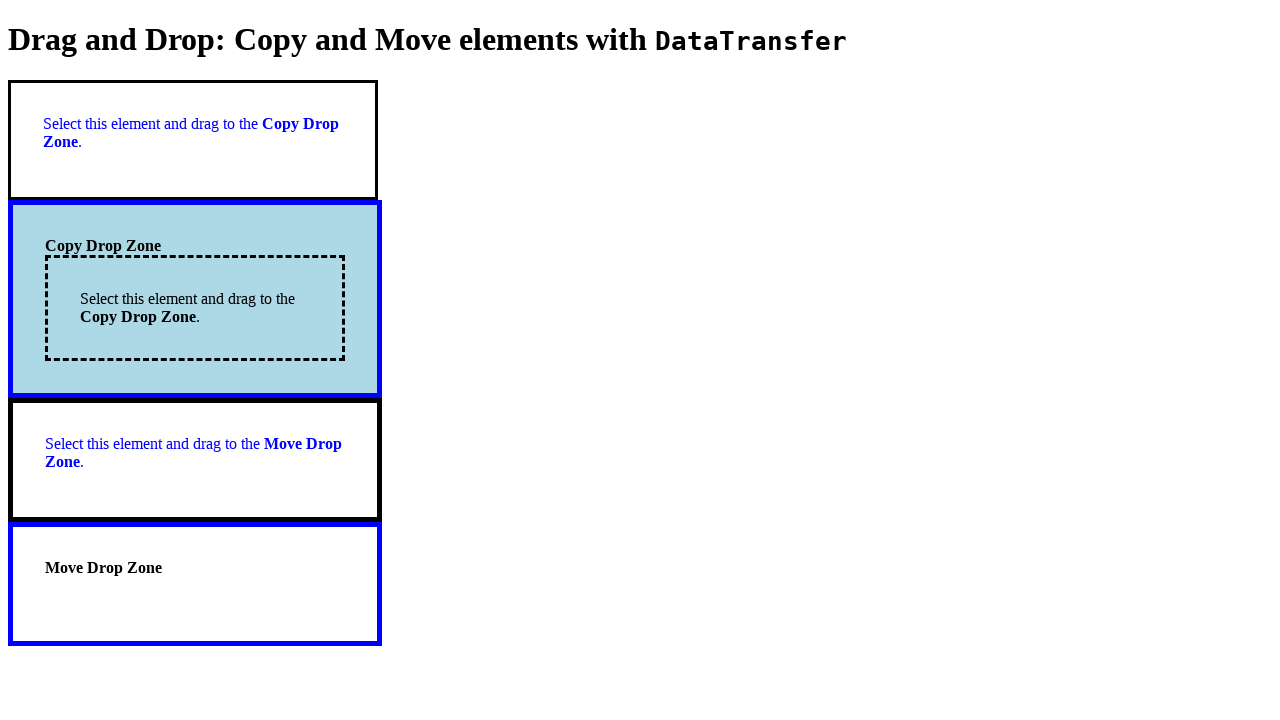

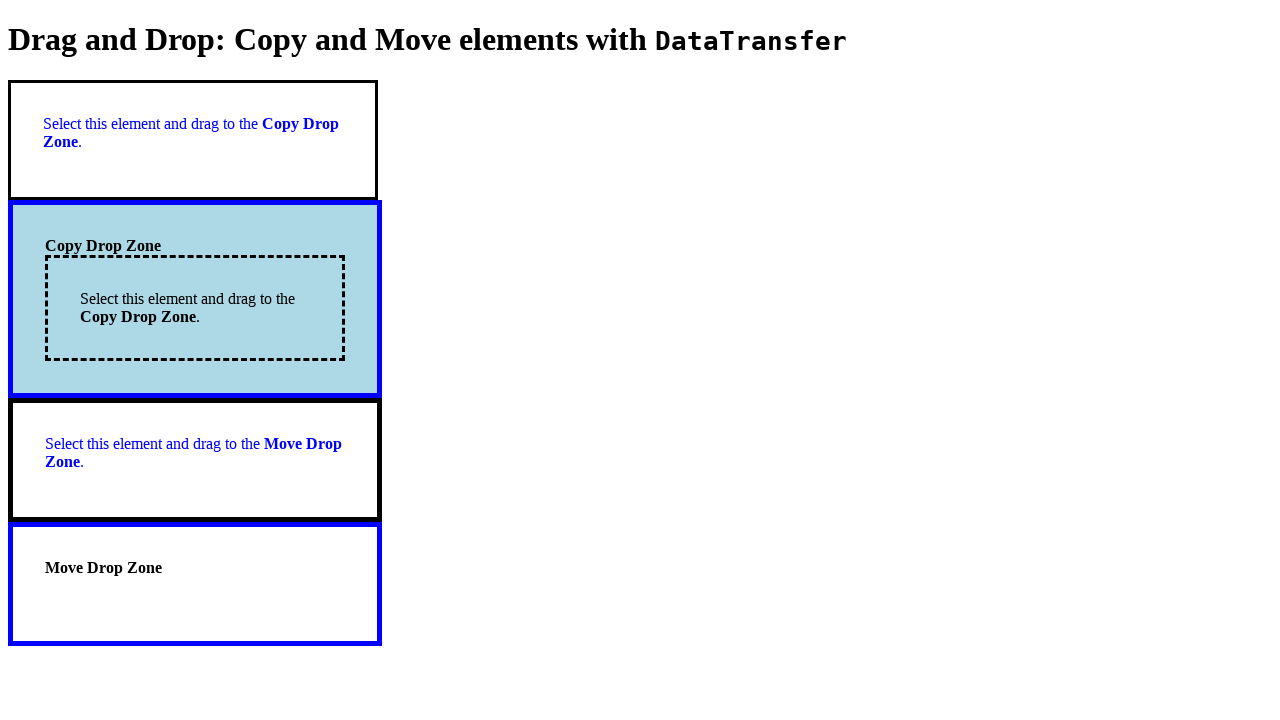